Tests window switching functionality by navigating through menus to open a new window, switching between windows, and verifying the switch by checking titles

Starting URL: http://demo.automationtesting.in/

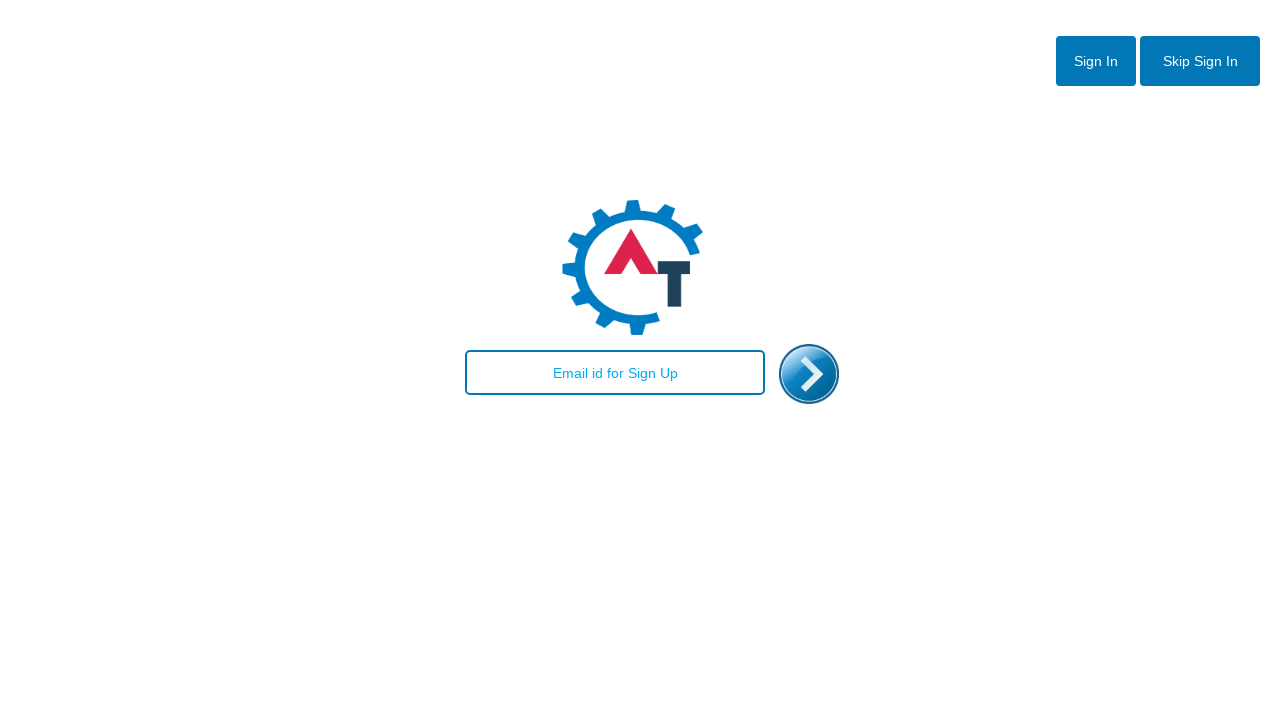

Clicked 'Skip Sign In' button at (1200, 61) on #btn2
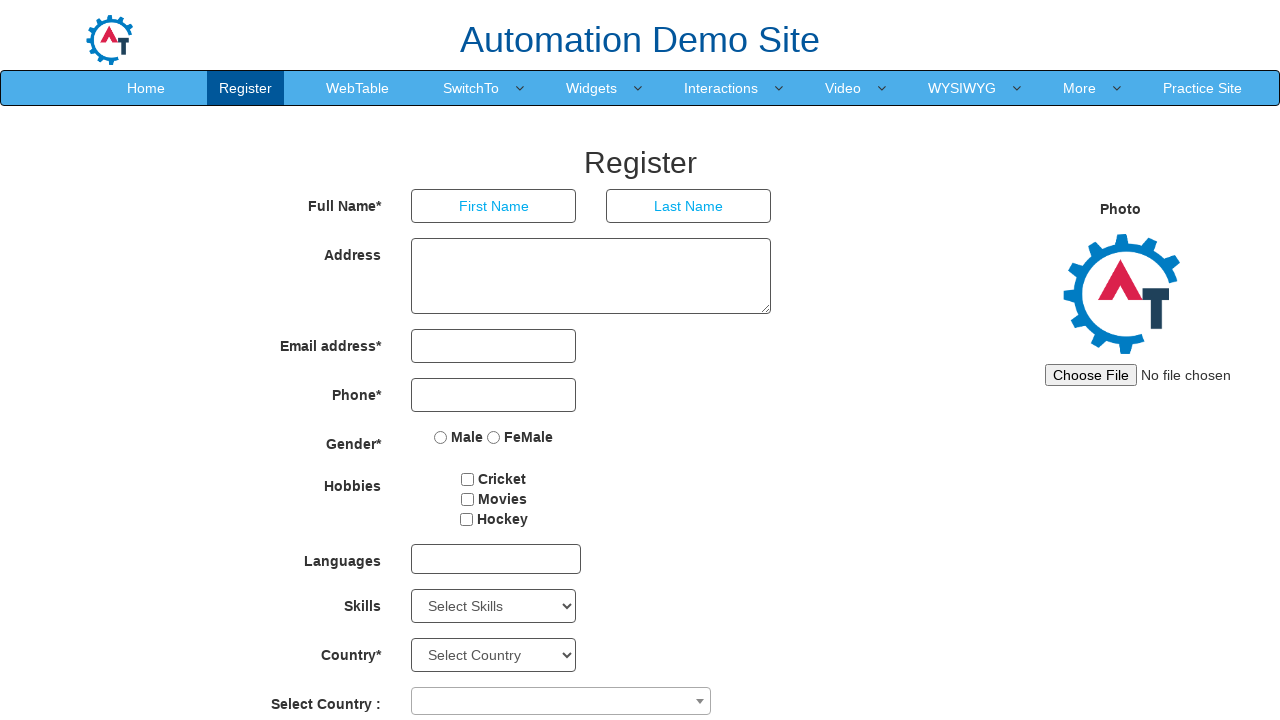

Hovered over 'SwitchTo' menu item at (471, 88) on a:has-text('SwitchTo')
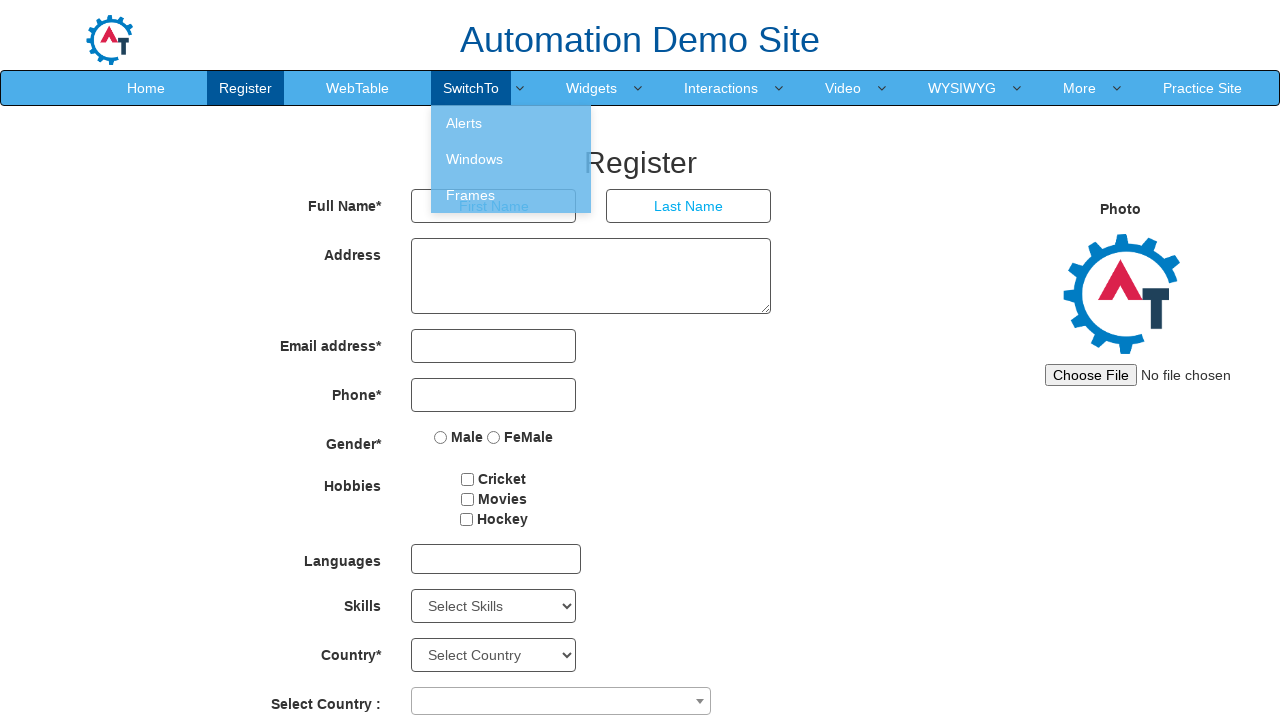

Clicked 'Windows' submenu at (511, 159) on a:has-text('Windows')
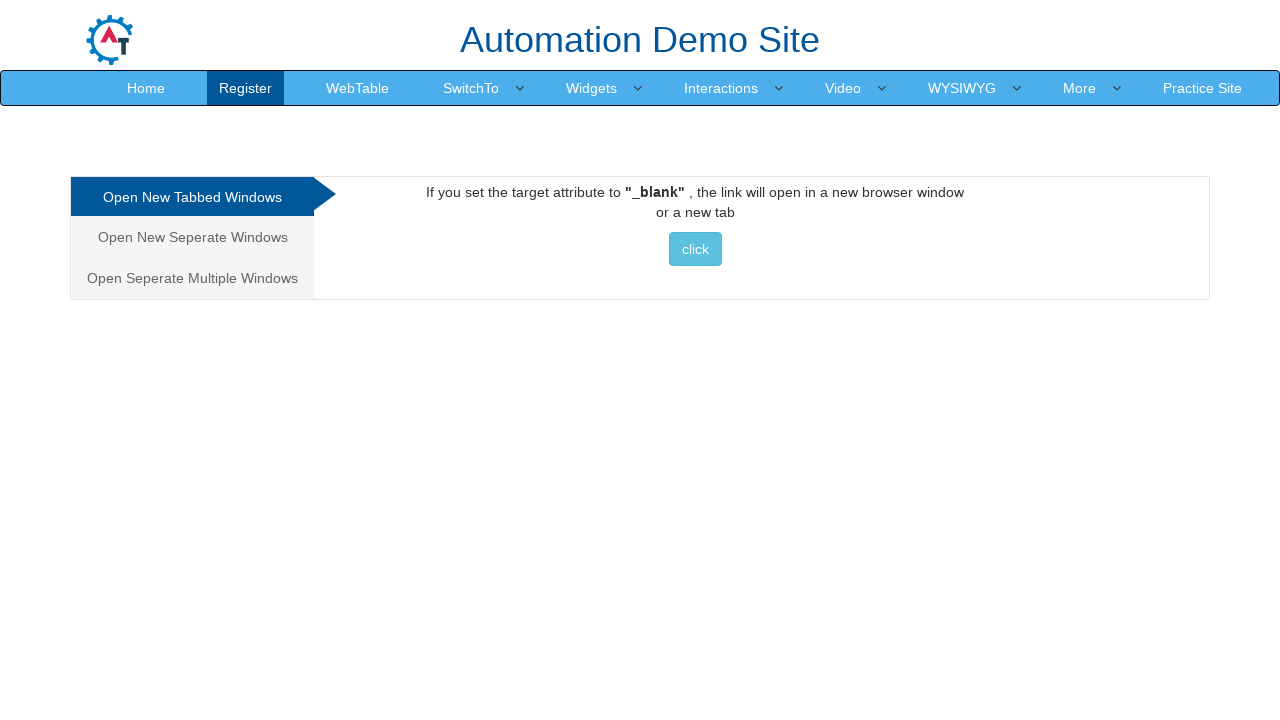

Clicked button to open new window/tab at (695, 249) on xpath=//div[@id='Tabbed']/a/button
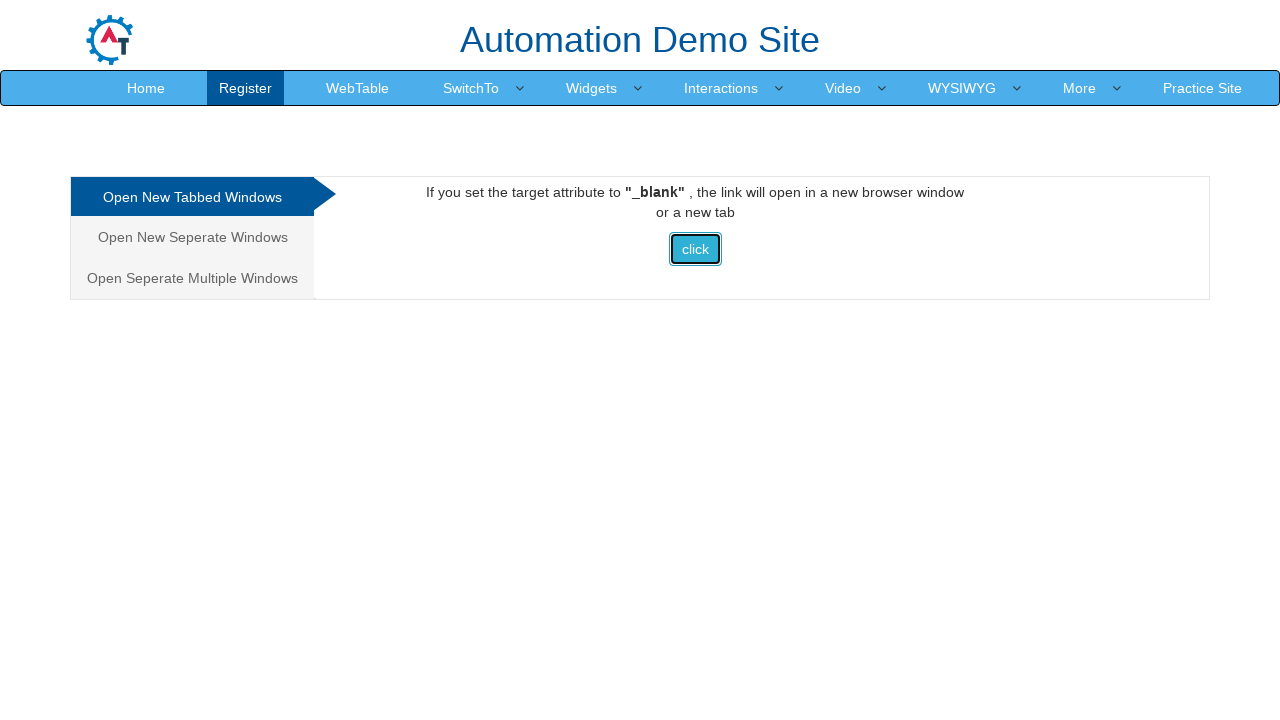

Waited for new window/tab to open
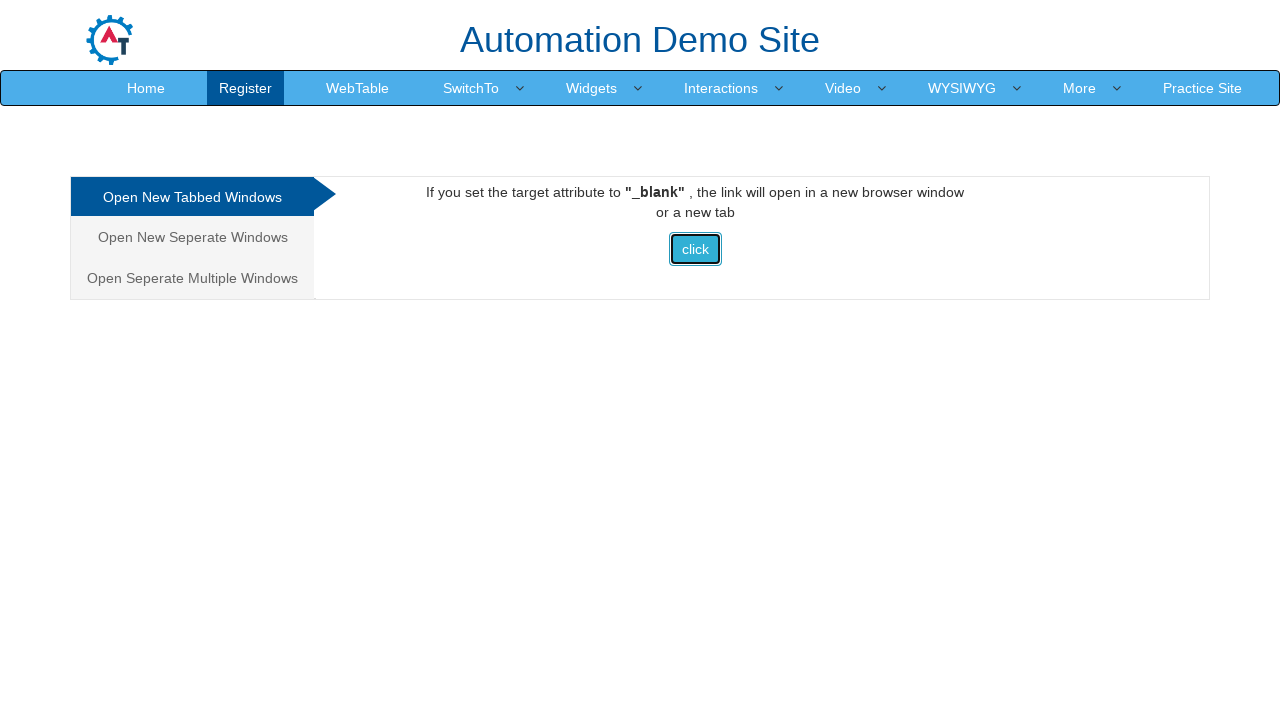

Retrieved all pages - Total windows: 2, Current window title: Frames & windows
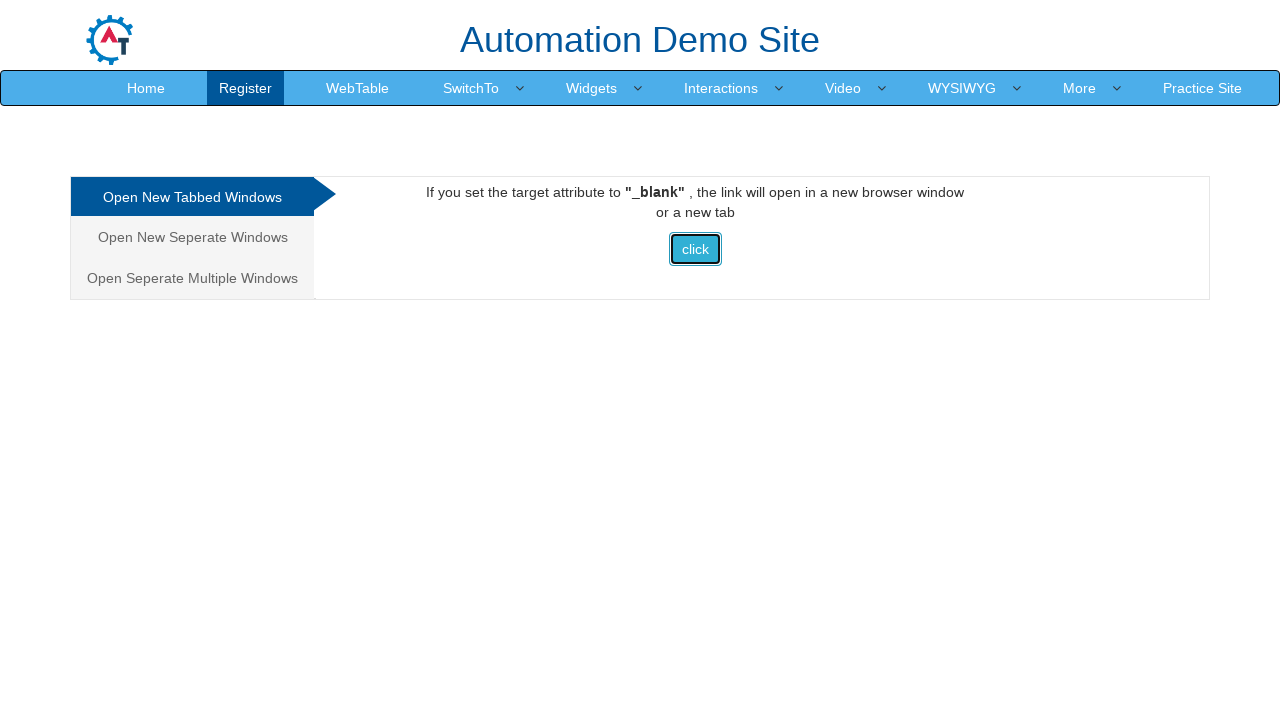

Switched to new window with title: Selenium
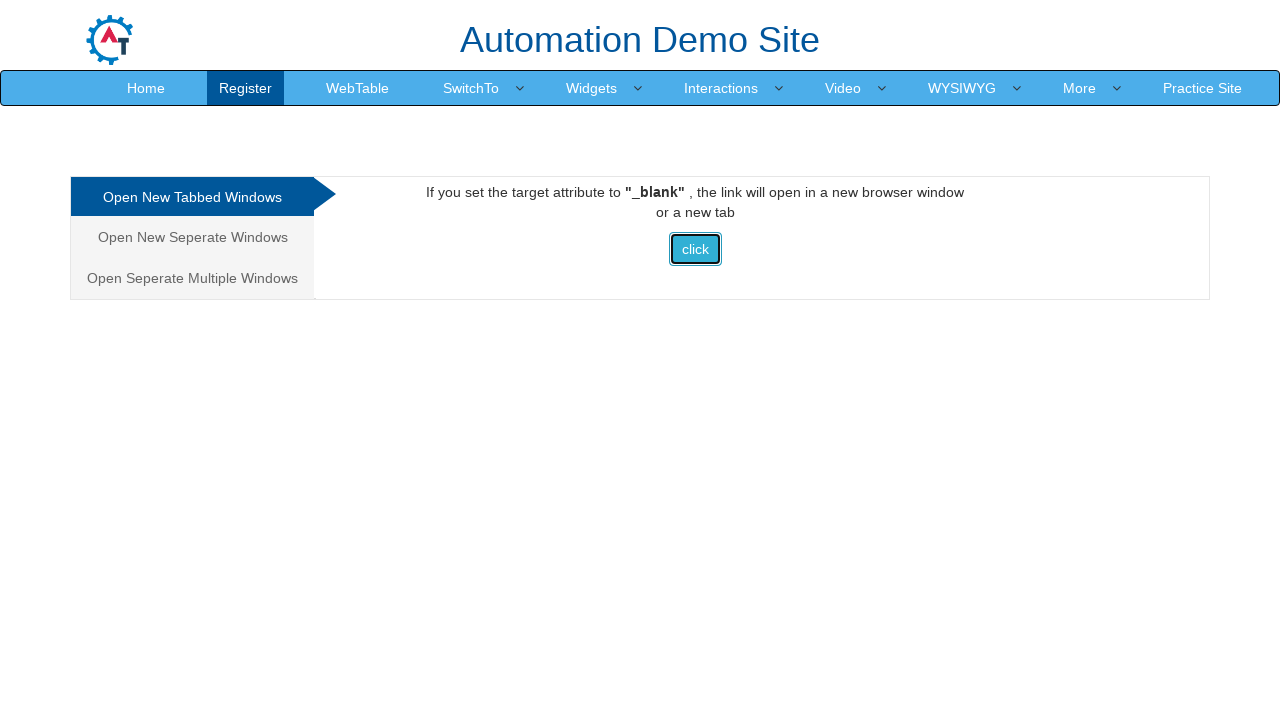

Closed the new window
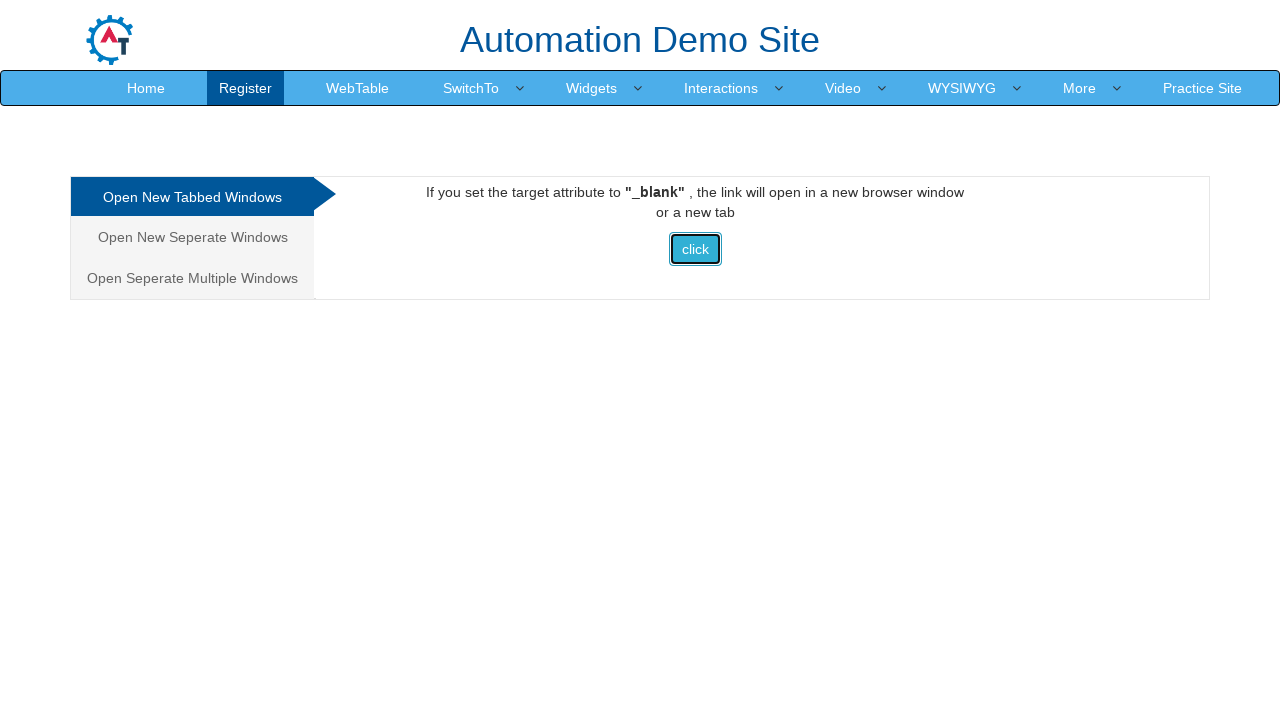

Original window remains active after closing new window
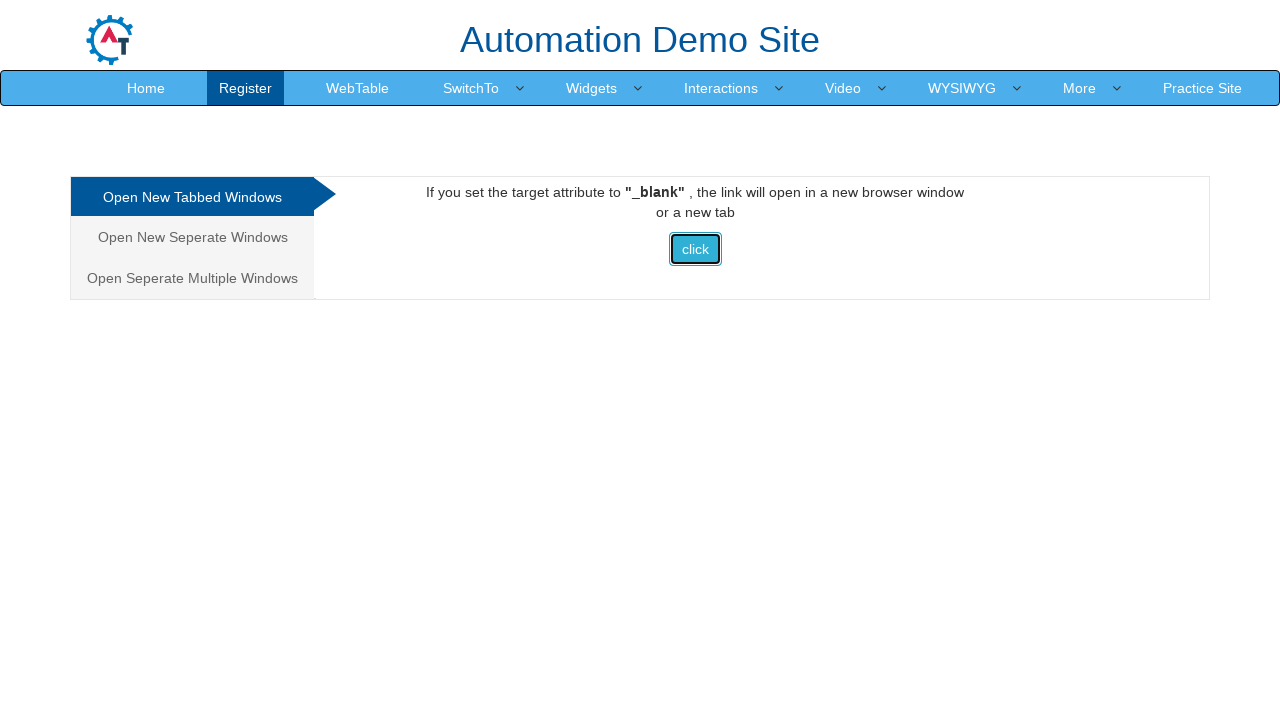

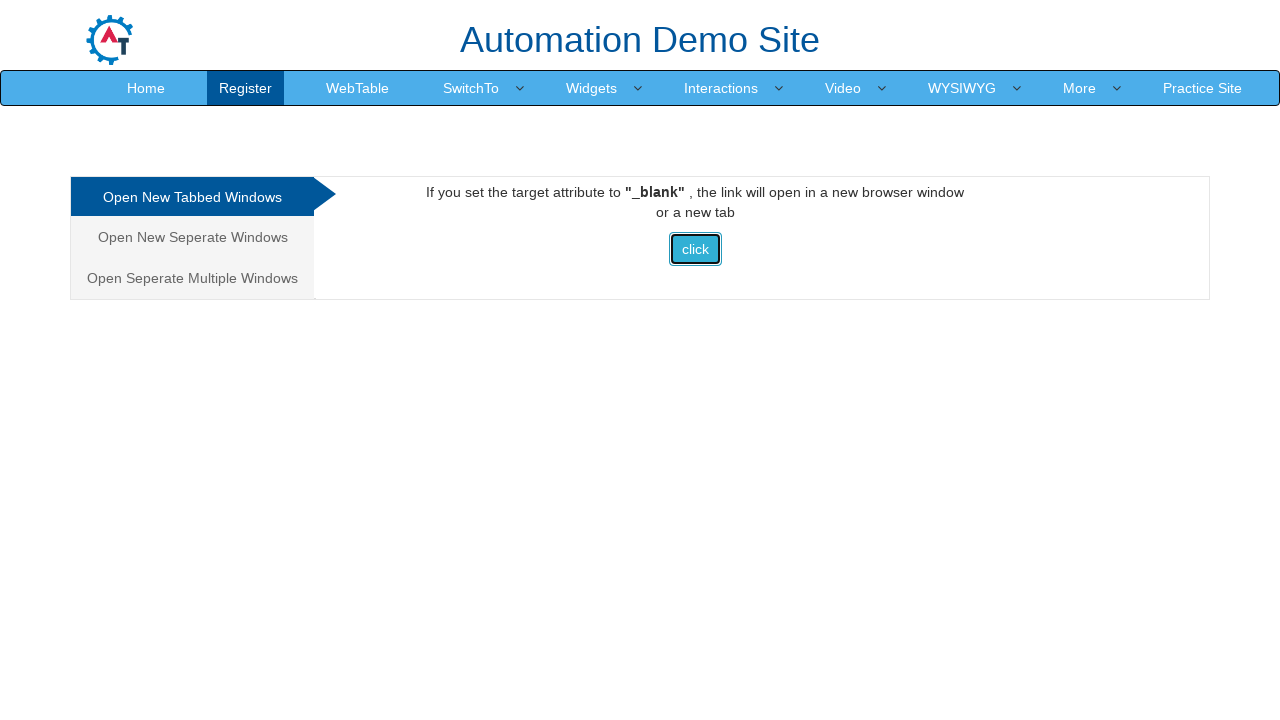